Tests unmarking a completed todo item

Starting URL: https://demo.playwright.dev/todomvc

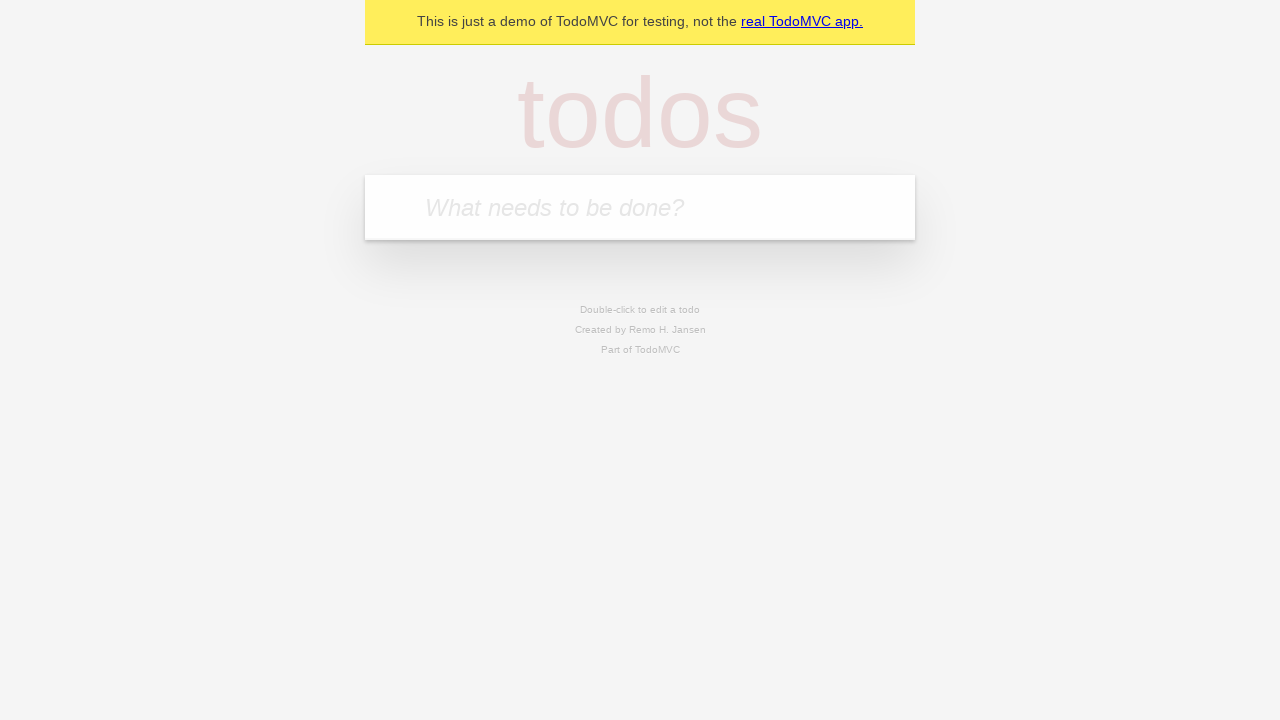

Filled todo input with 'buy some cheese' on internal:attr=[placeholder="What needs to be done?"i]
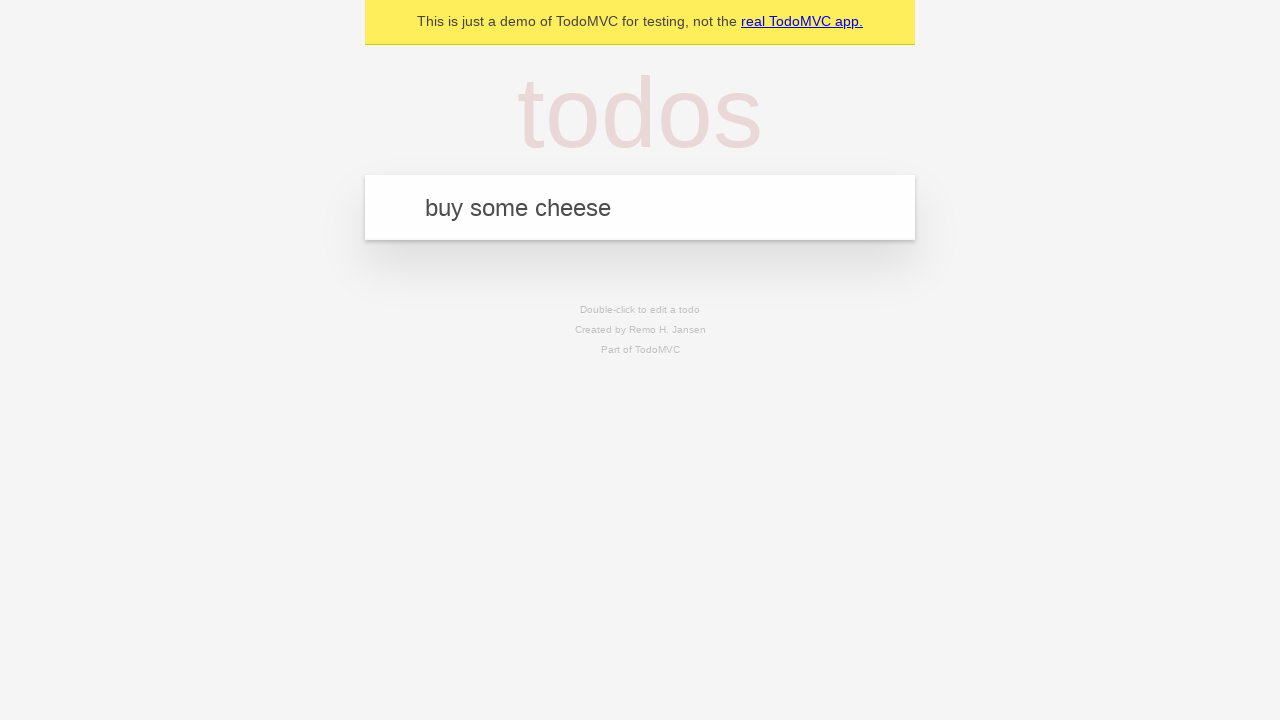

Pressed Enter to add 'buy some cheese' to todo list on internal:attr=[placeholder="What needs to be done?"i]
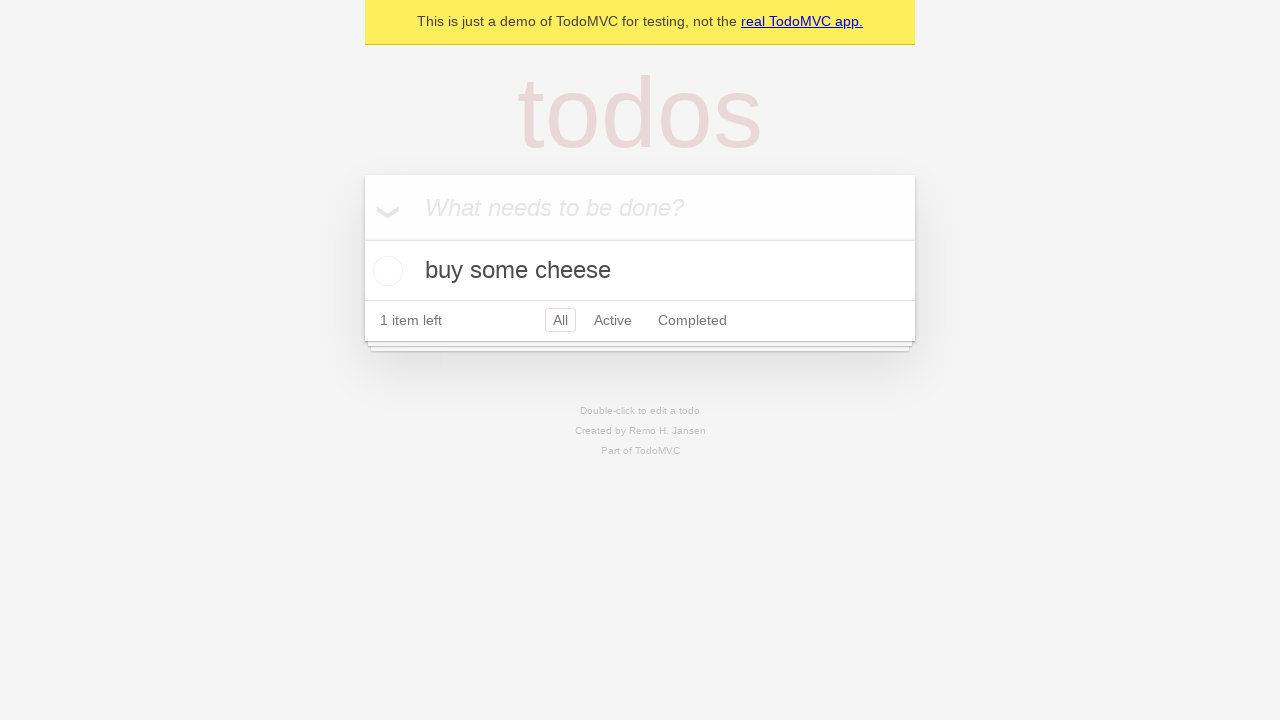

Filled todo input with 'feed the cat' on internal:attr=[placeholder="What needs to be done?"i]
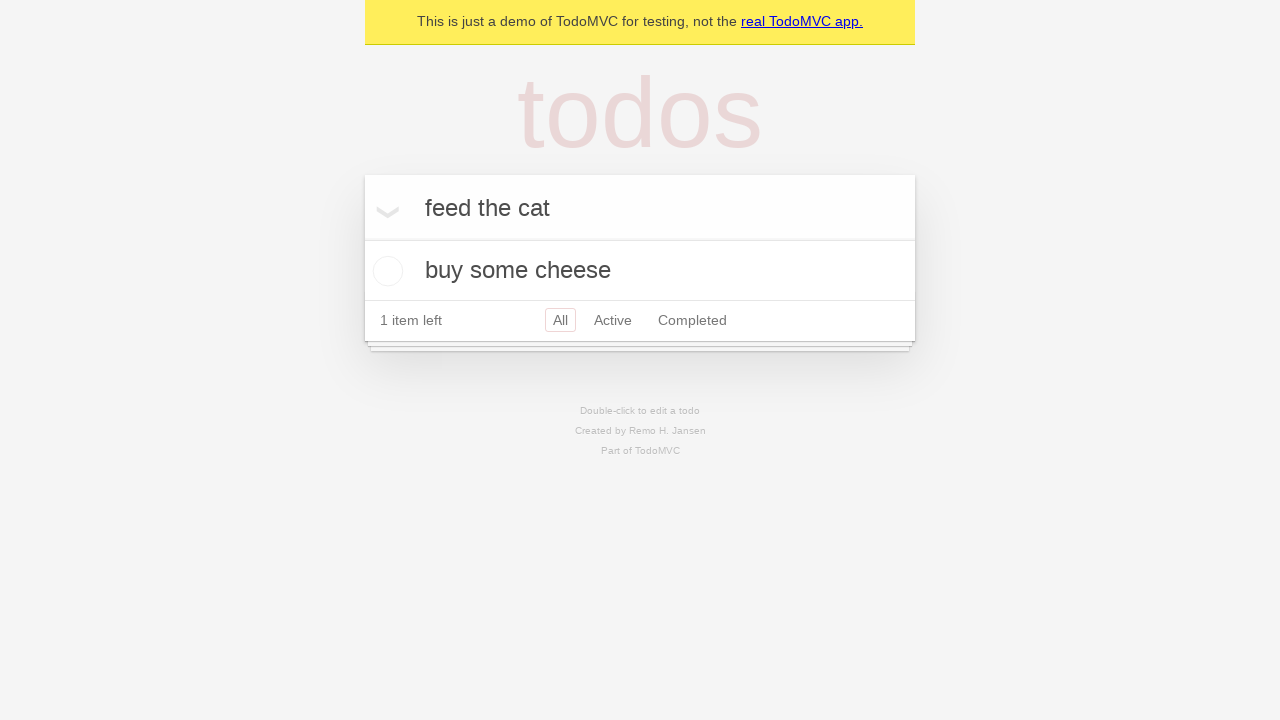

Pressed Enter to add 'feed the cat' to todo list on internal:attr=[placeholder="What needs to be done?"i]
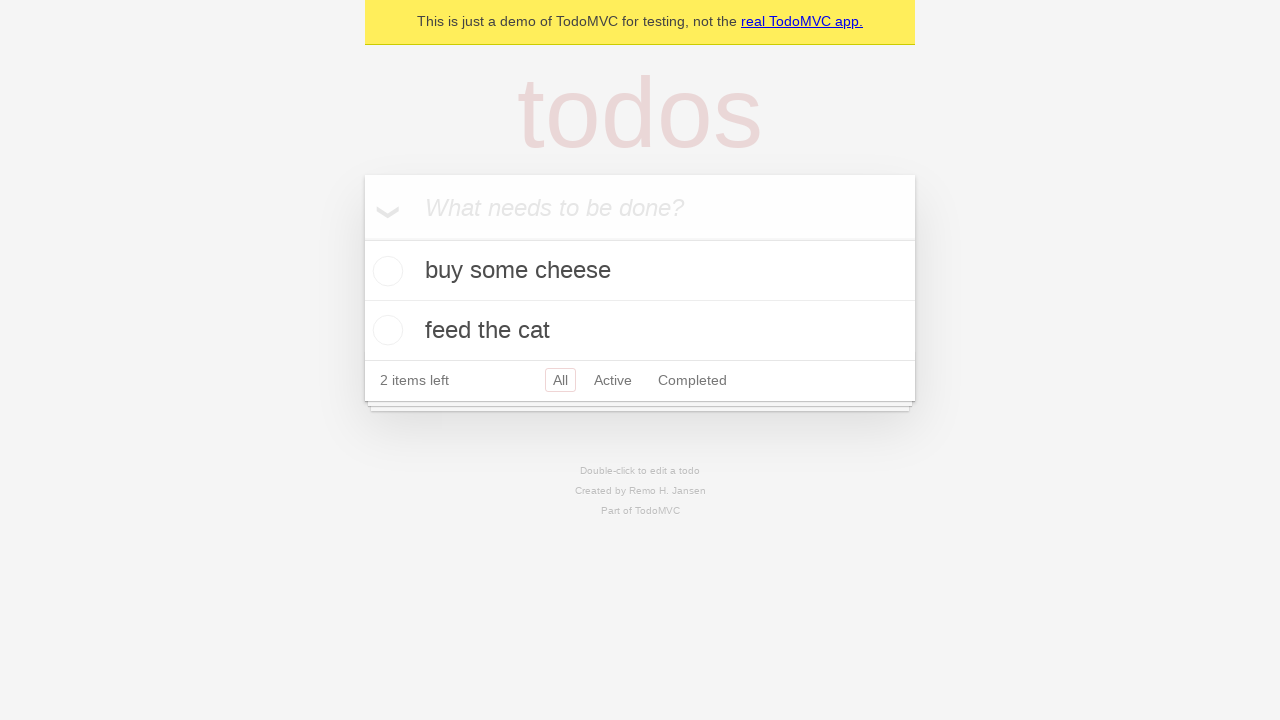

Checked the first todo item to mark it complete at (385, 271) on internal:testid=[data-testid="todo-item"s] >> nth=0 >> internal:role=checkbox
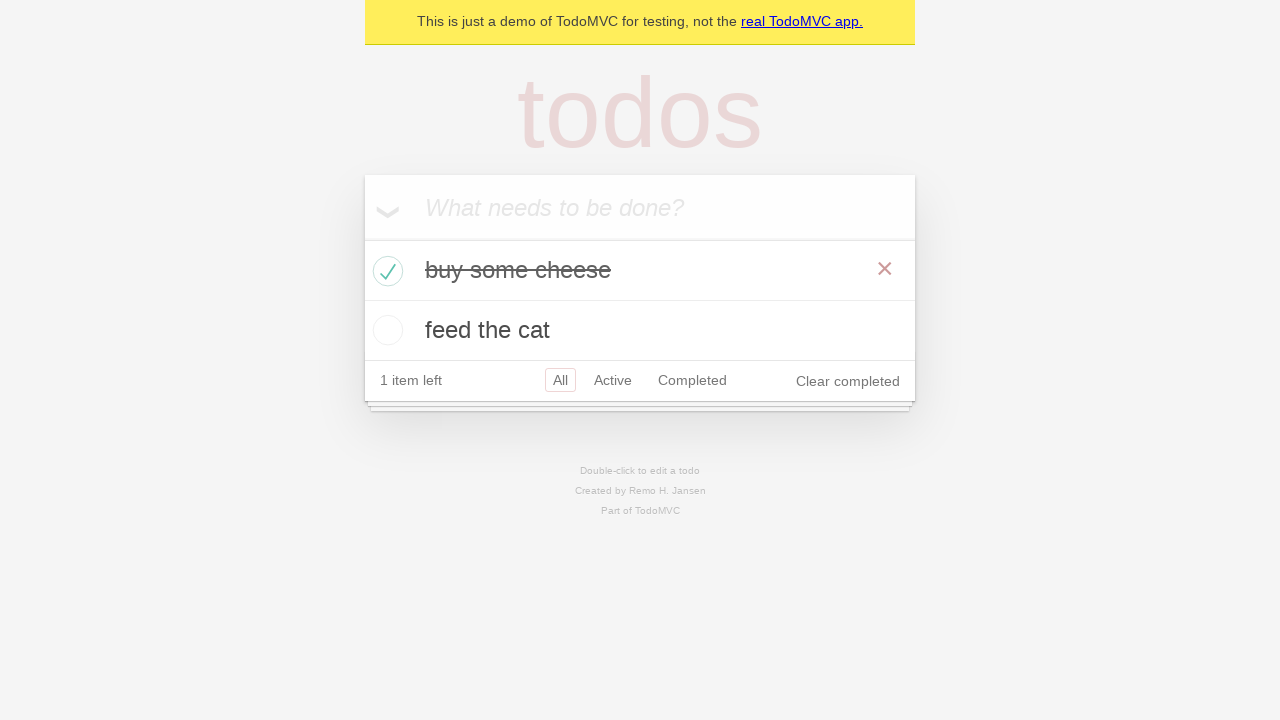

Unchecked the first todo item to mark it incomplete at (385, 271) on internal:testid=[data-testid="todo-item"s] >> nth=0 >> internal:role=checkbox
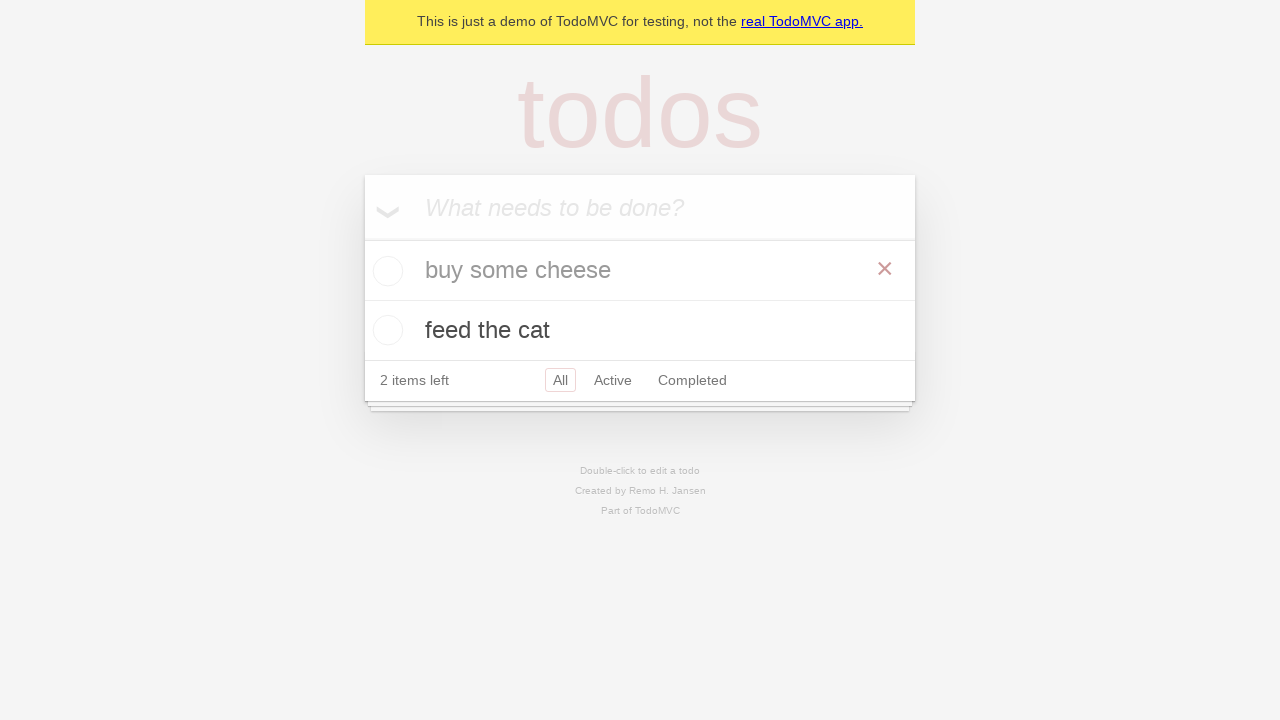

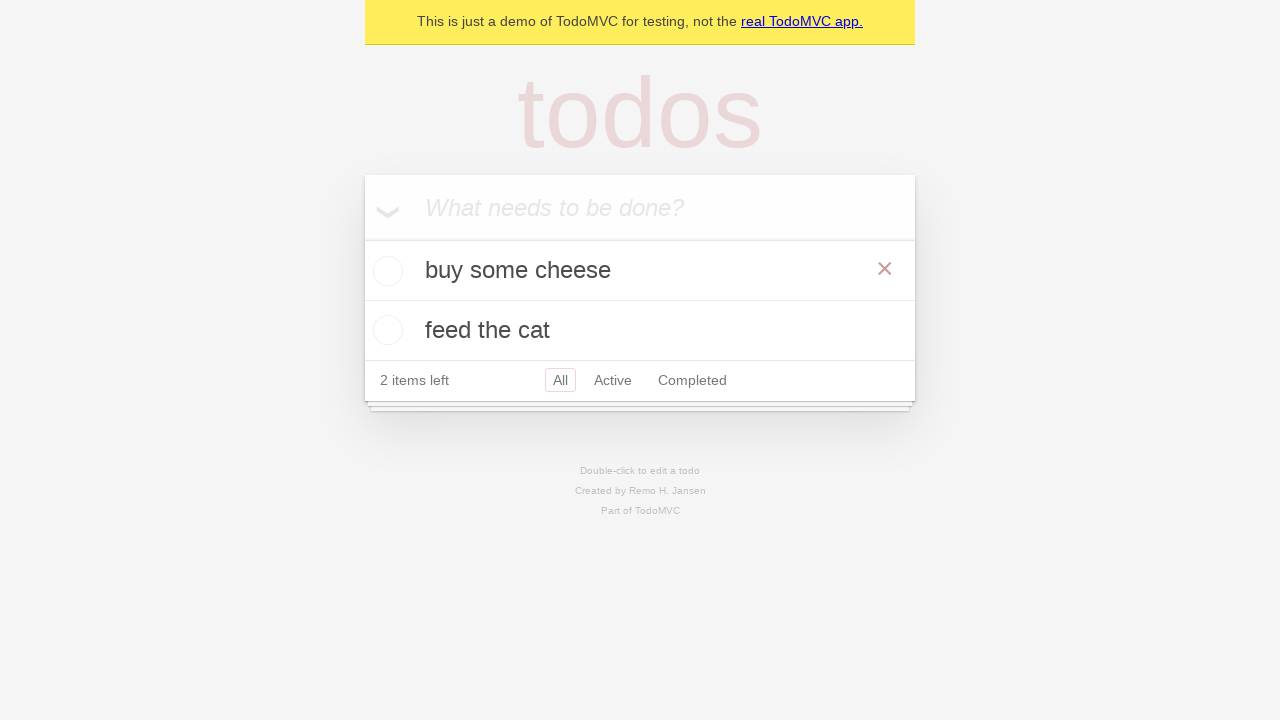